Navigates to a practice form page and takes a screenshot of the page

Starting URL: https://demoqa.com/automation-practice-form

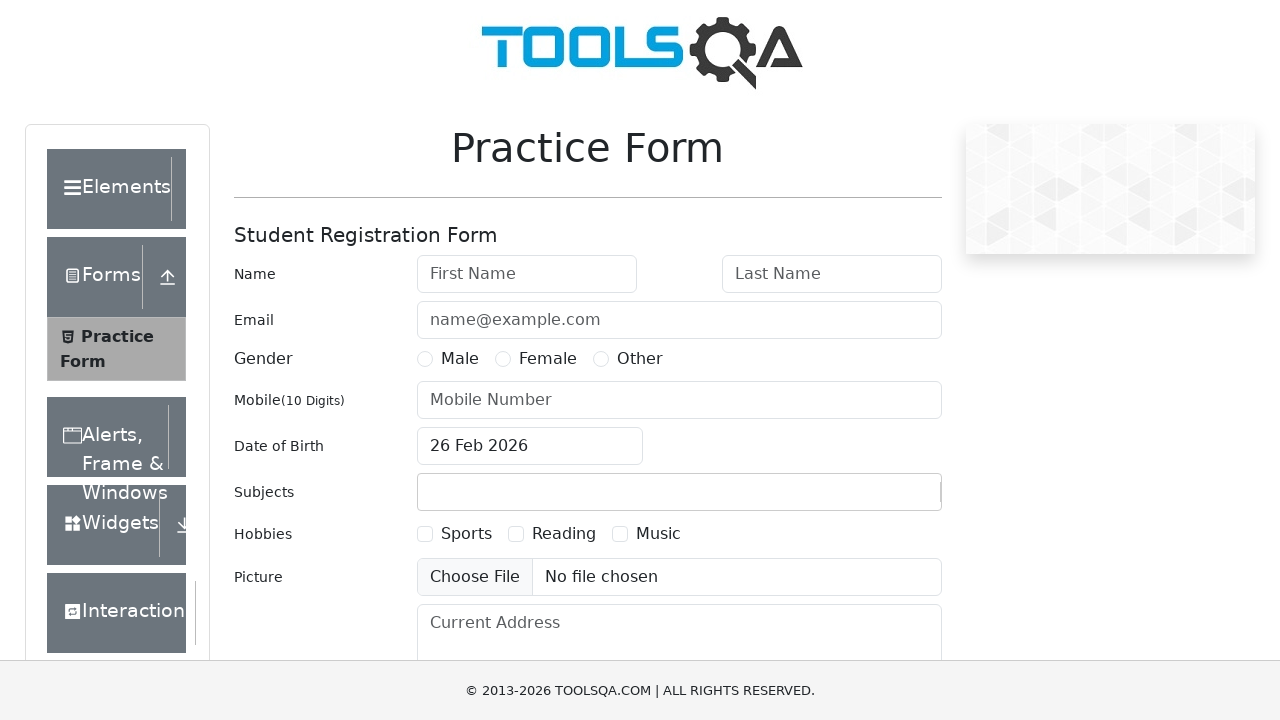

Navigated to automation practice form page
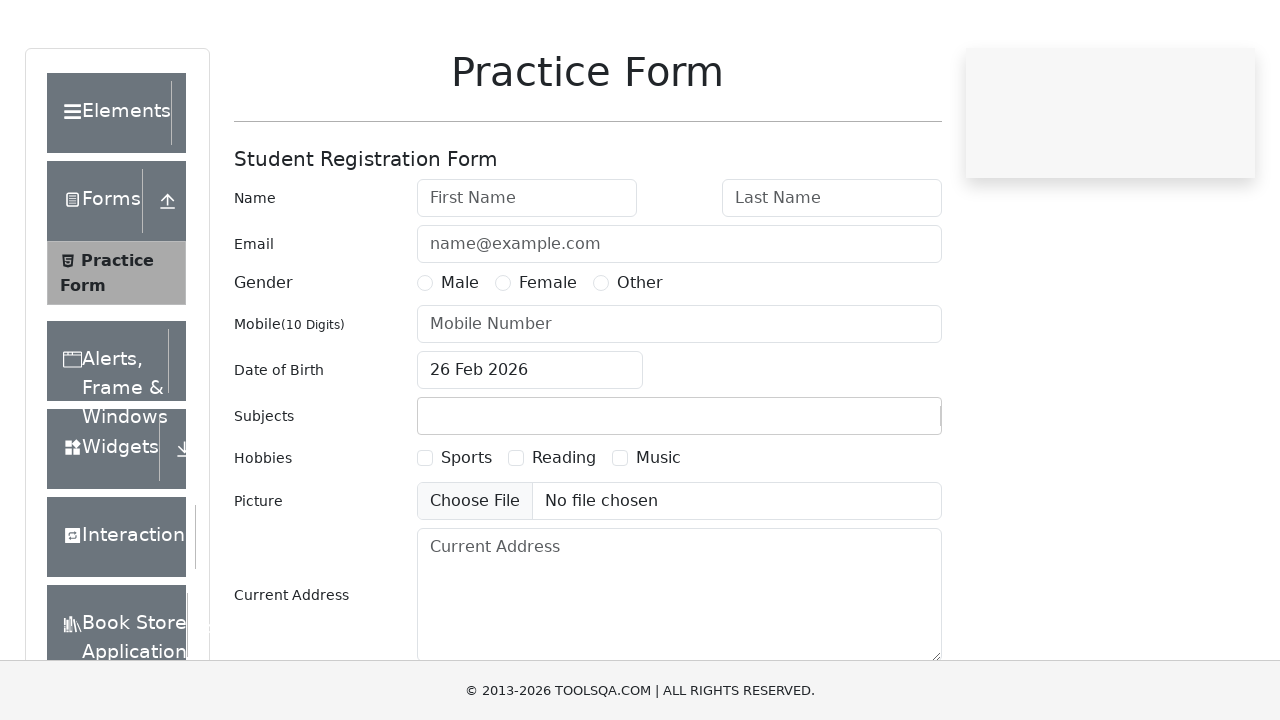

Waited for page to reach networkidle state
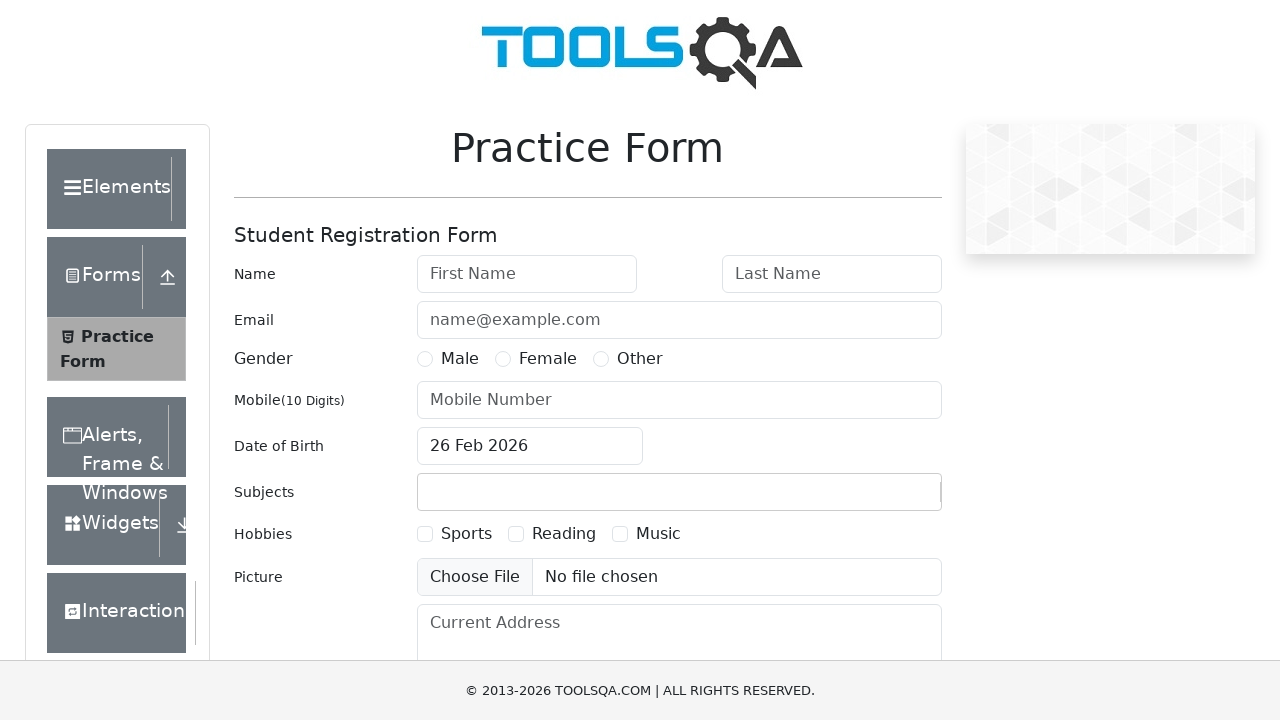

Form element loaded successfully
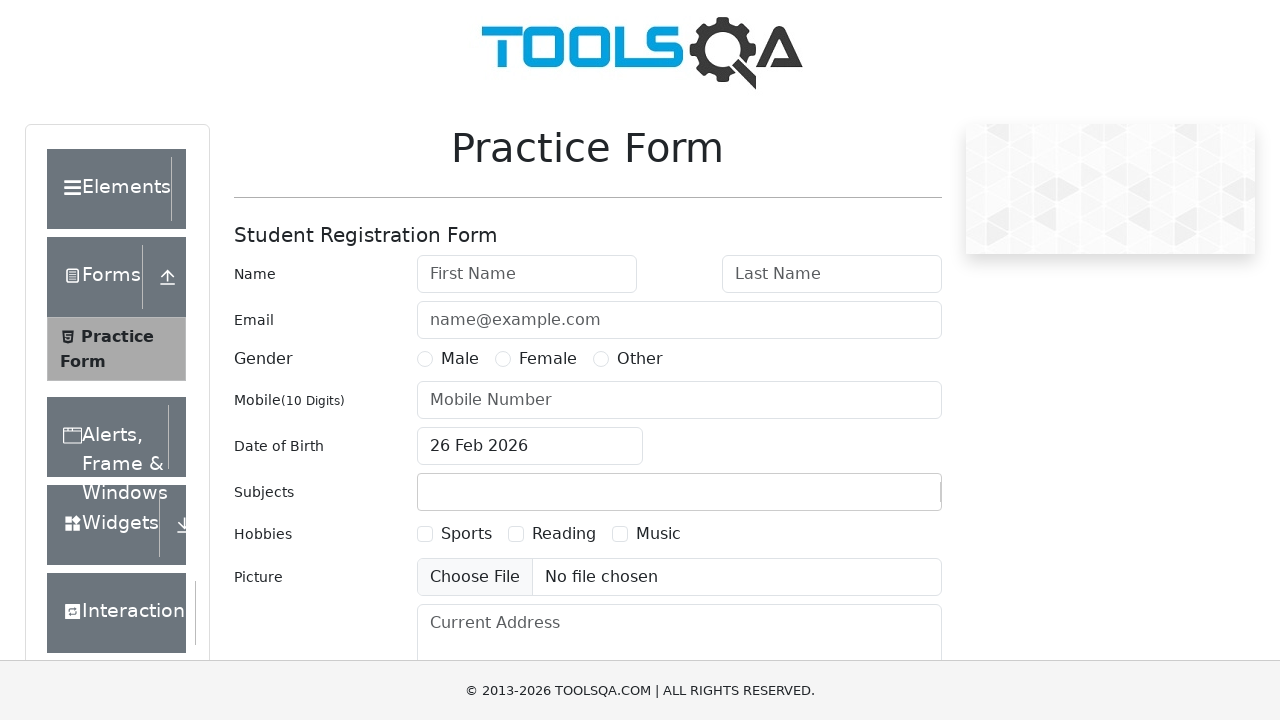

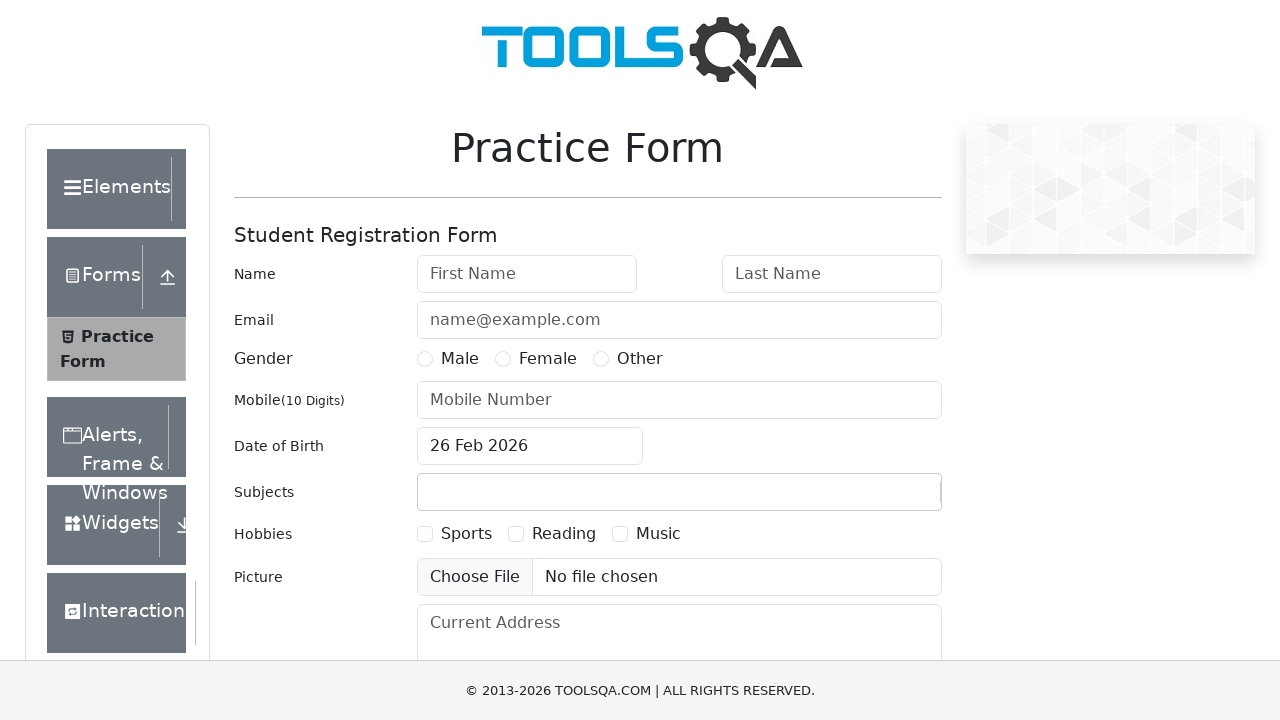